Tests clicking a primary (blue) button on a UI testing playground page and accepting the resulting JavaScript alert. The test repeats this action 3 times to verify consistent behavior.

Starting URL: http://uitestingplayground.com/classattr

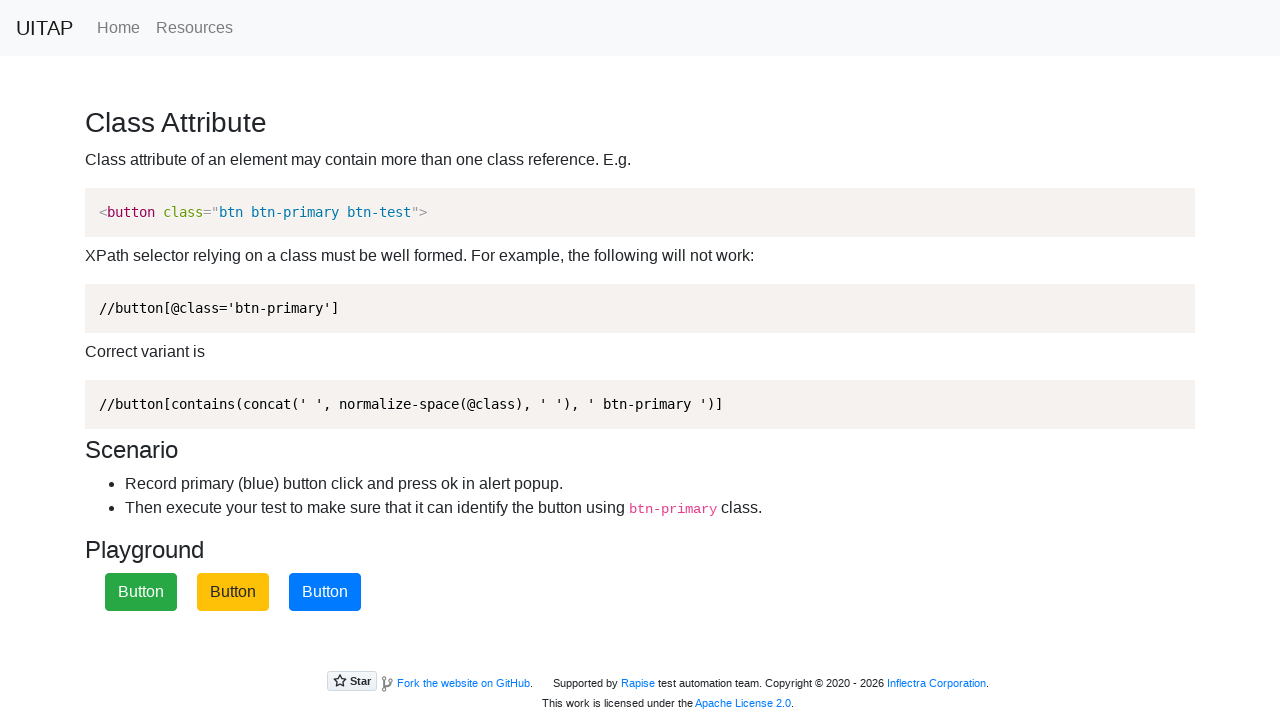

Clicked primary (blue) button (iteration 1) at (325, 592) on button.btn-primary
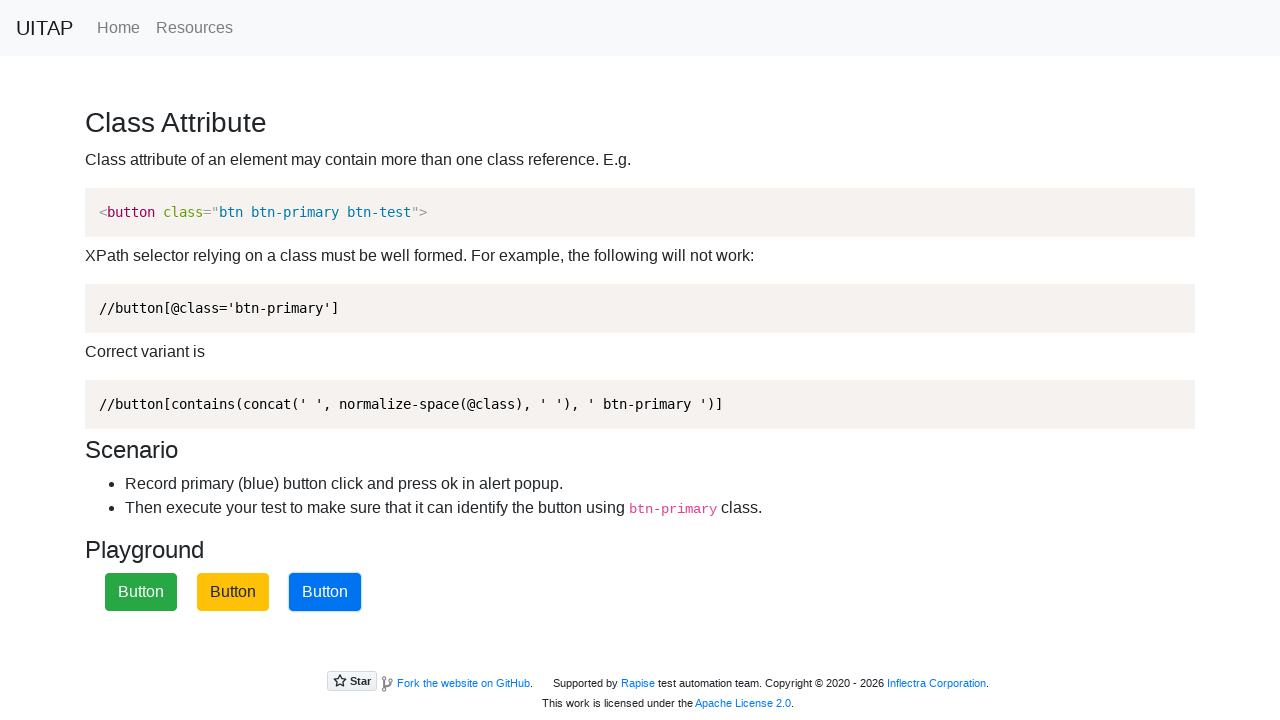

Set up dialog handler to accept alert (iteration 1)
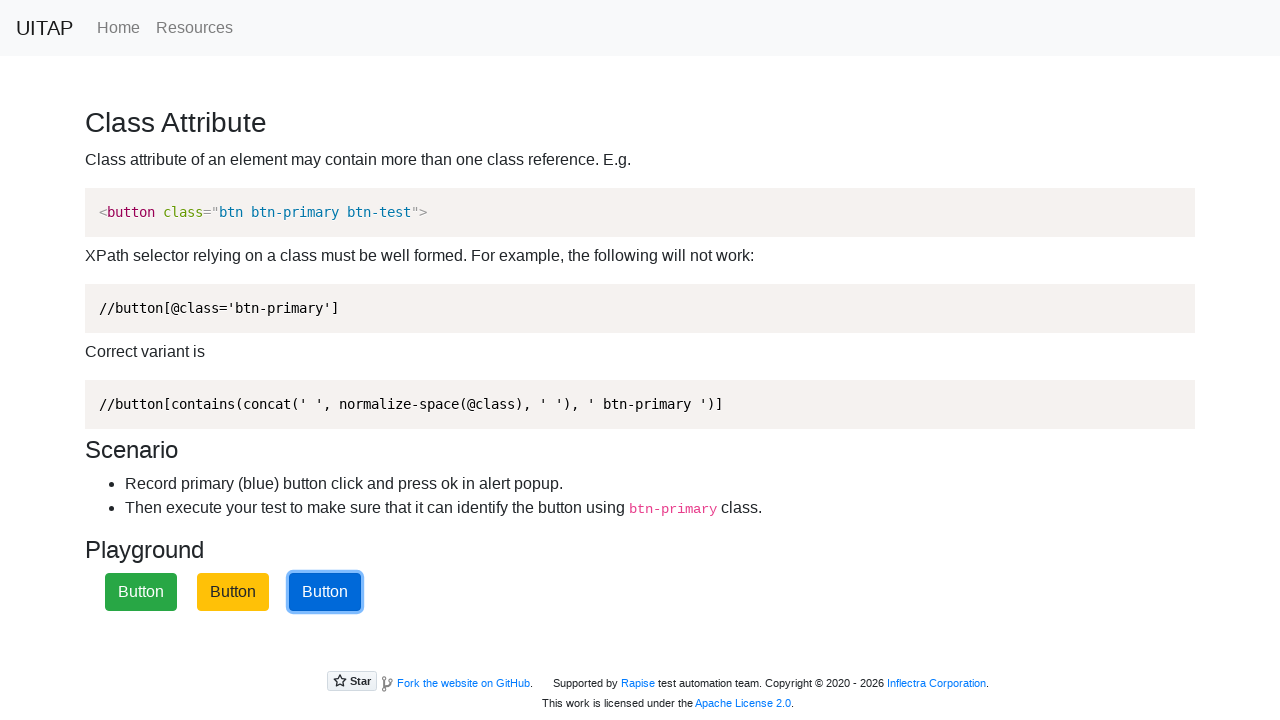

Alert was accepted and processed (iteration 1)
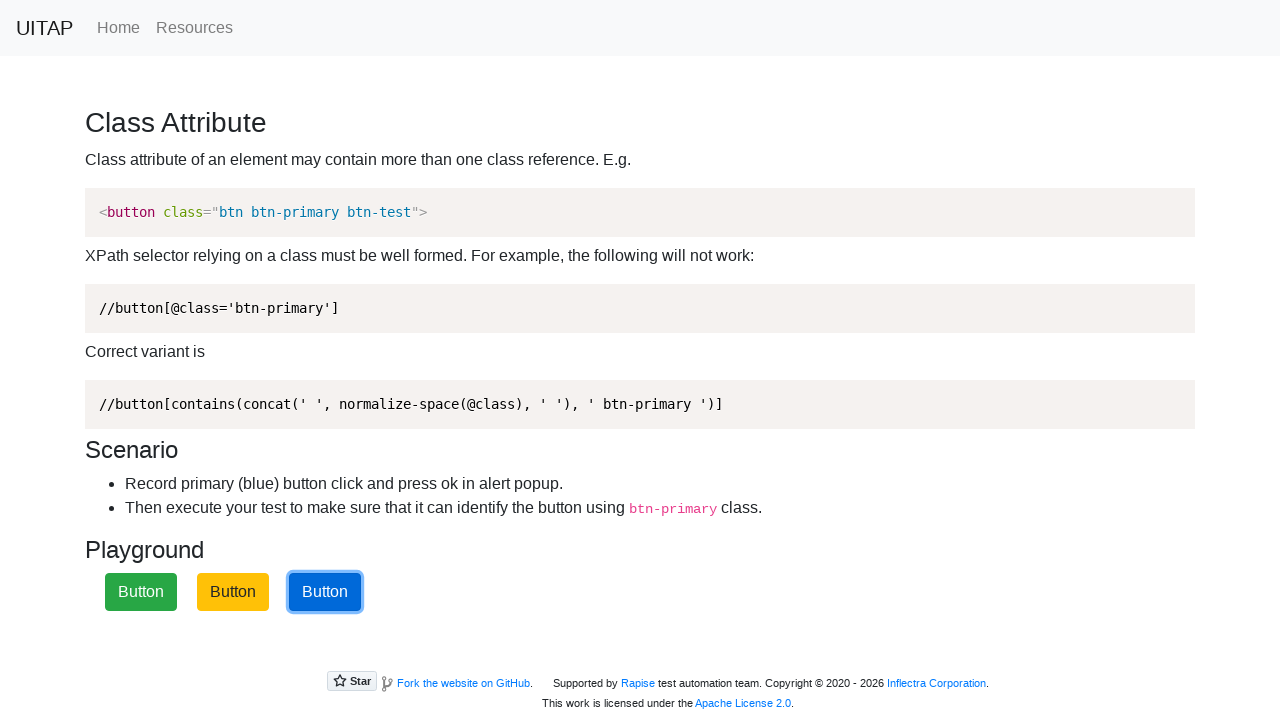

Navigated to classattr page (iteration 2)
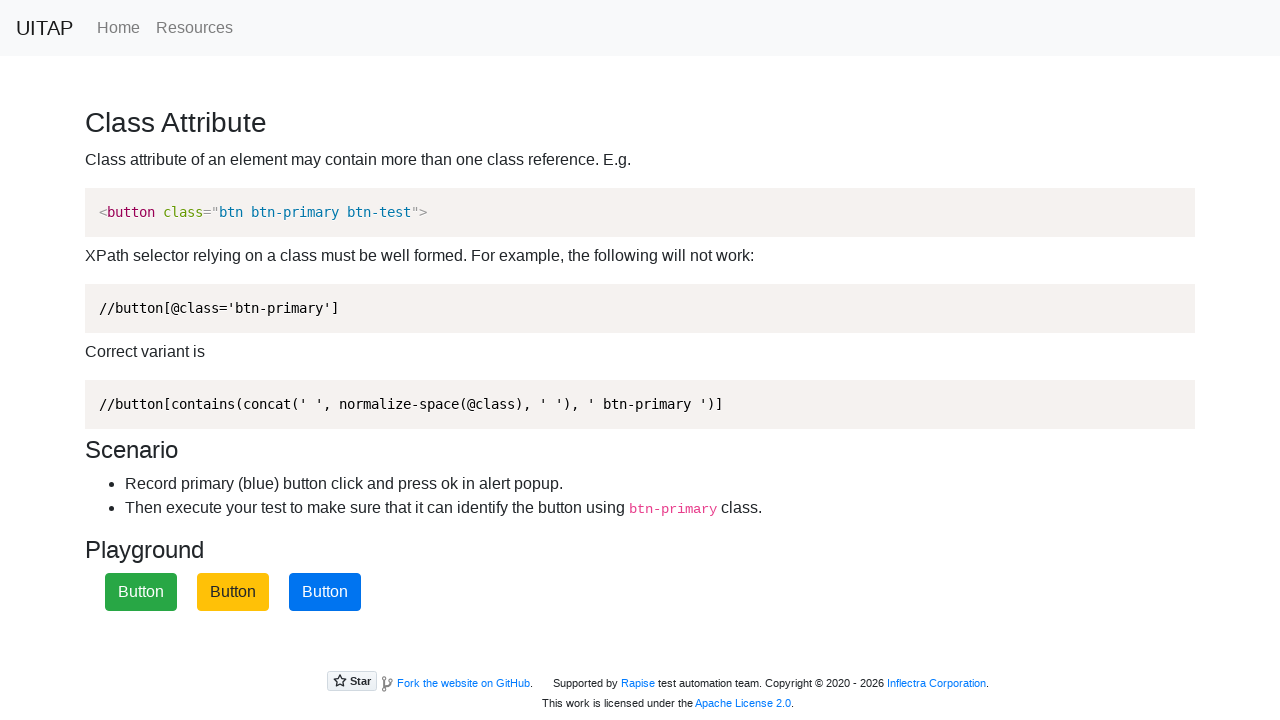

Clicked primary (blue) button (iteration 2) at (325, 592) on button.btn-primary
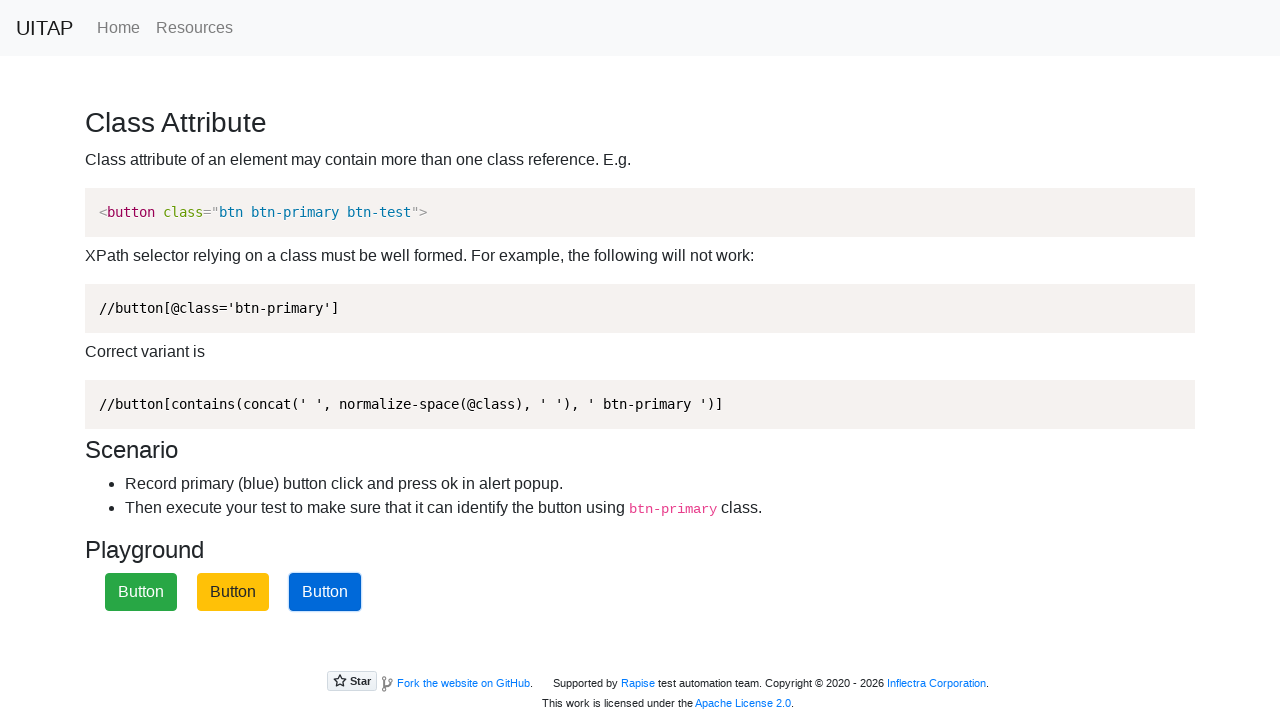

Set up dialog handler to accept alert (iteration 2)
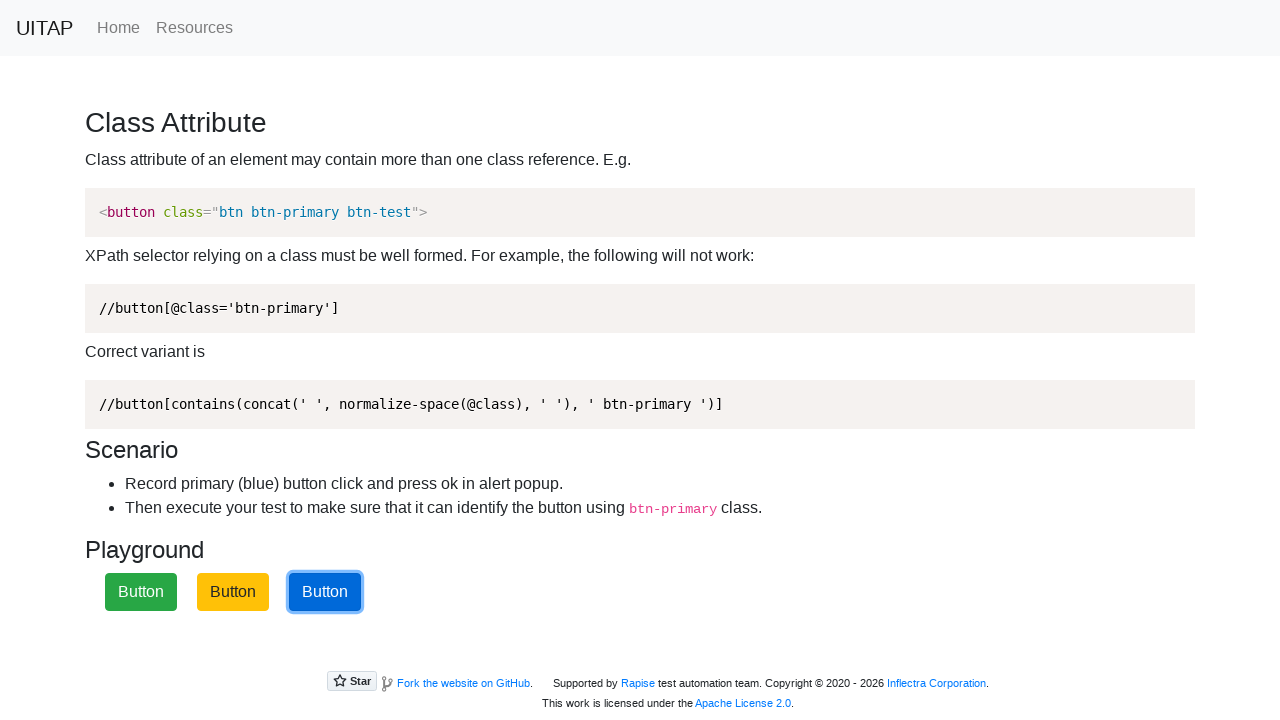

Alert was accepted and processed (iteration 2)
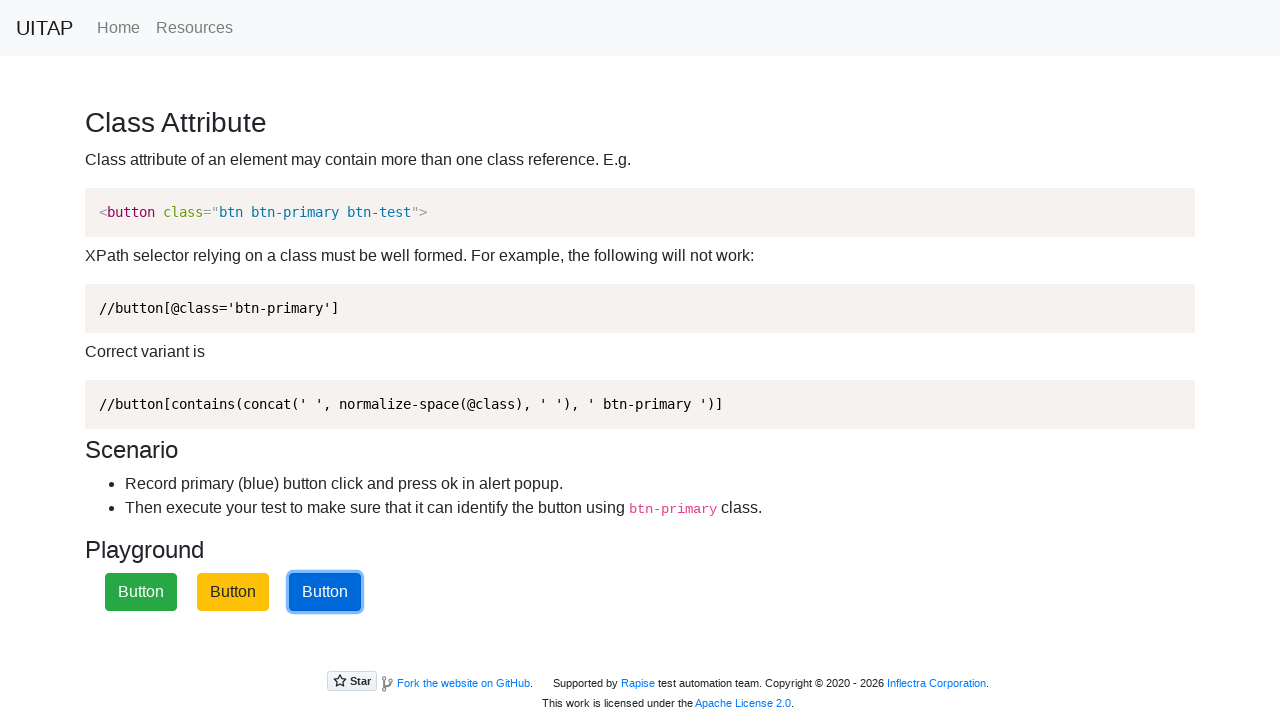

Navigated to classattr page (iteration 3)
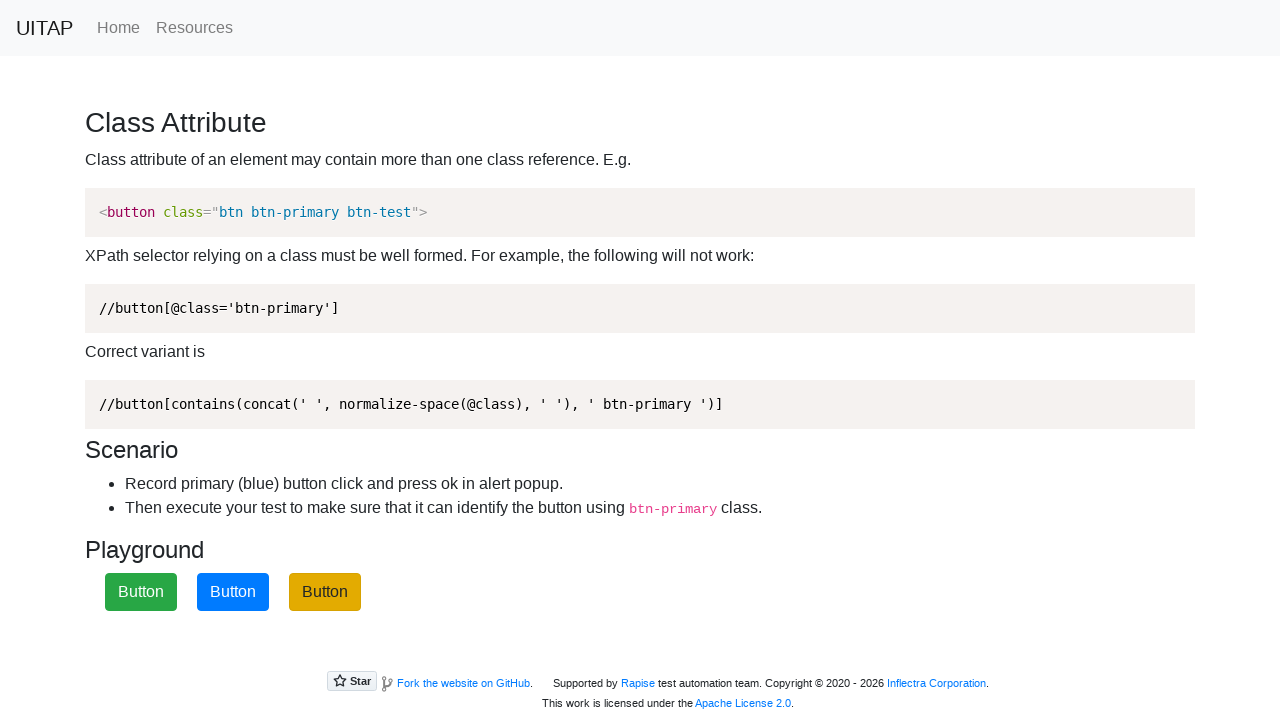

Clicked primary (blue) button (iteration 3) at (233, 592) on button.btn-primary
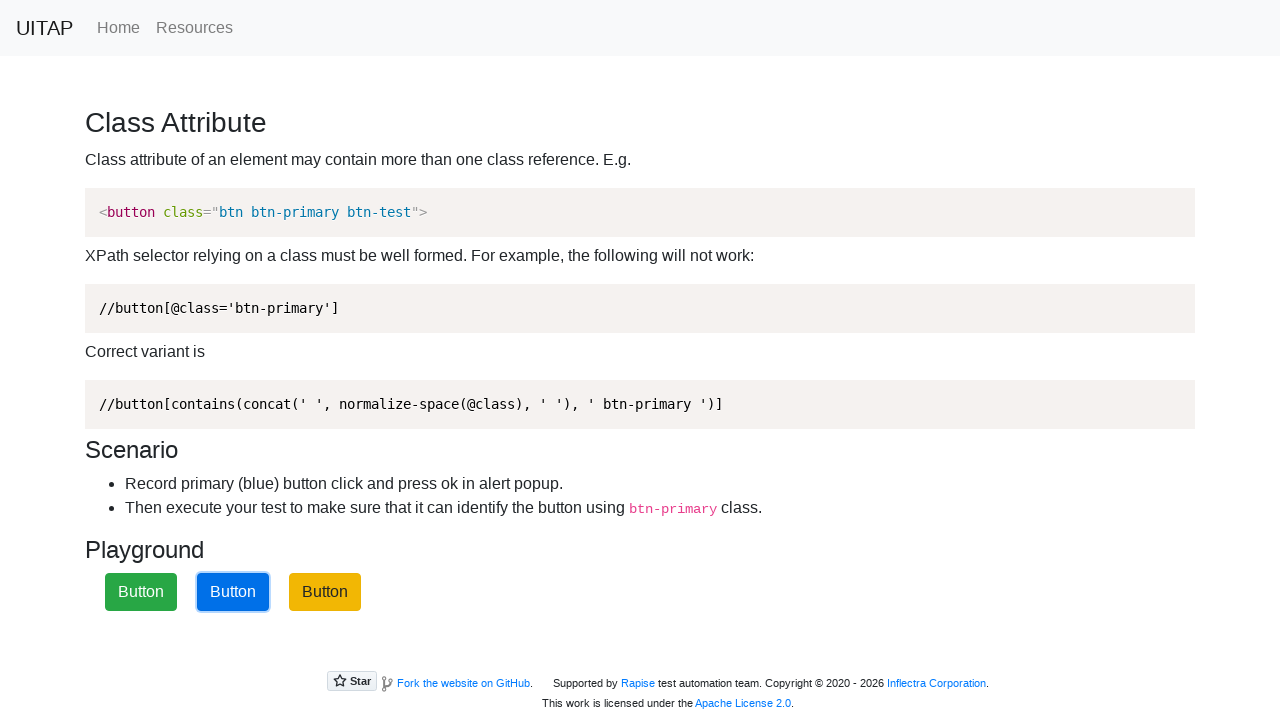

Set up dialog handler to accept alert (iteration 3)
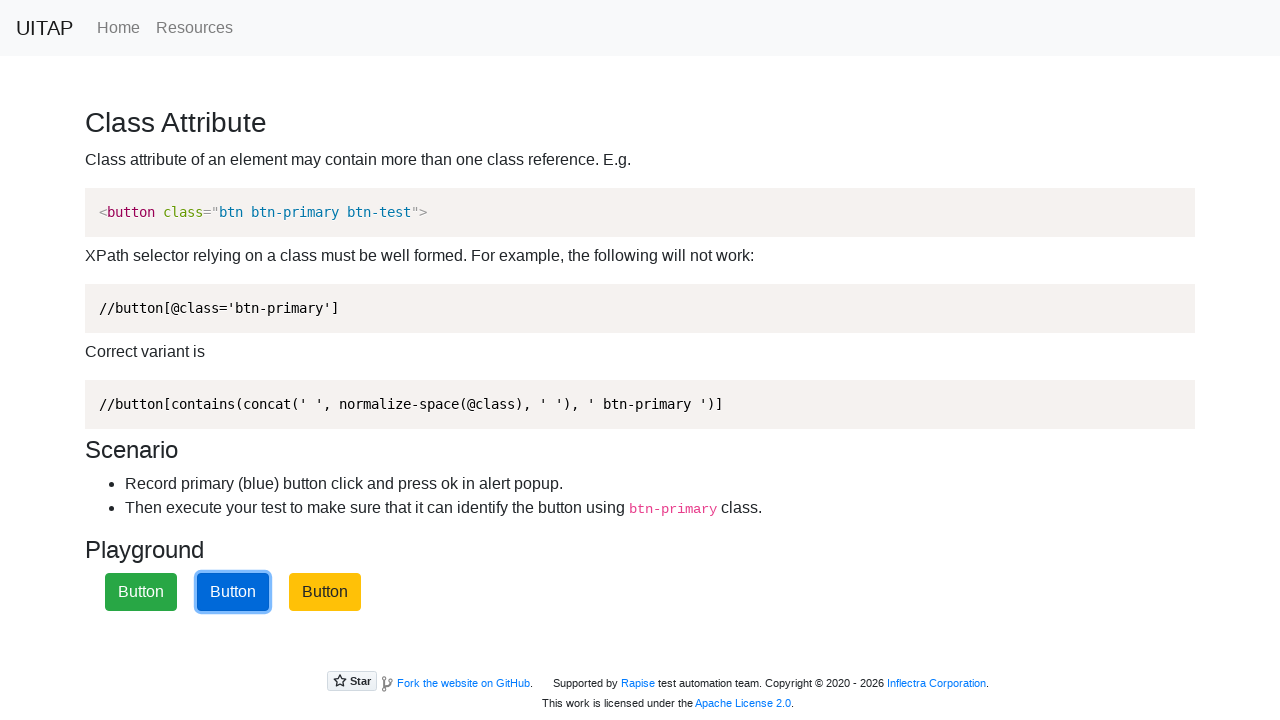

Alert was accepted and processed (iteration 3)
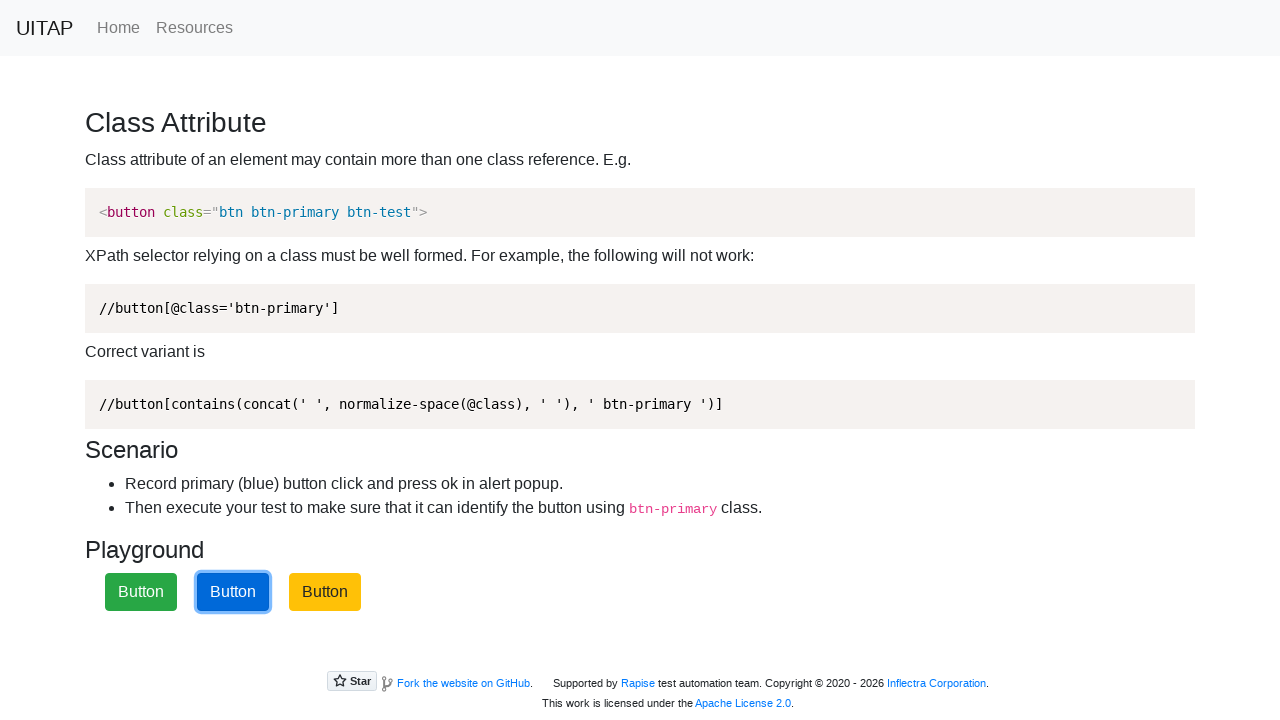

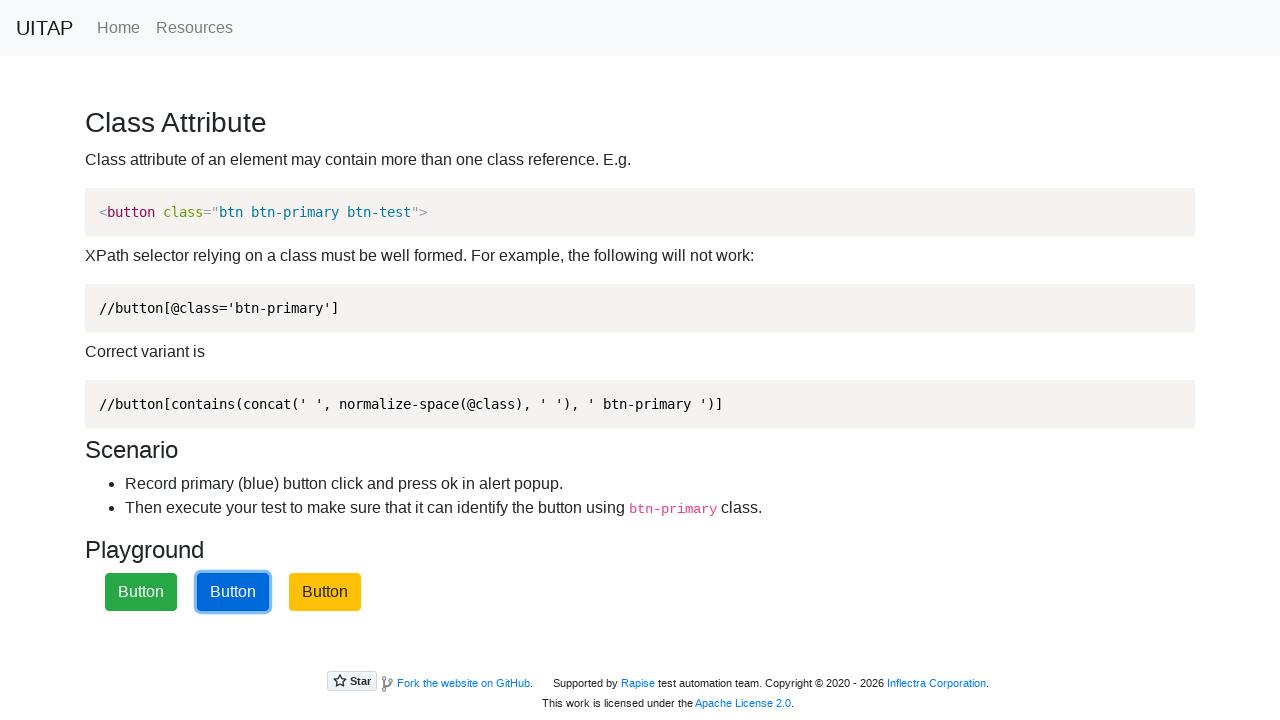